Retrieves a value from an element attribute, performs a mathematical calculation, and fills a form with the result along with checkbox selections before submitting

Starting URL: http://suninjuly.github.io/get_attribute.html

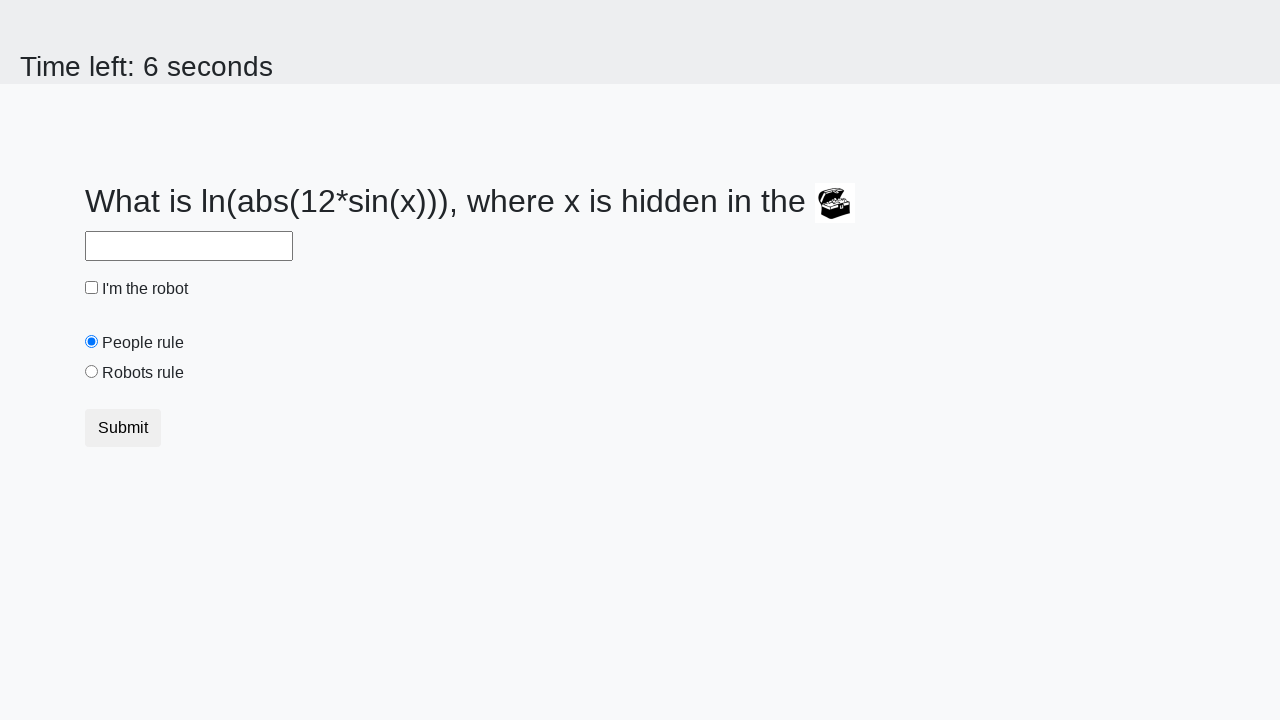

Retrieved valuex attribute from treasure element
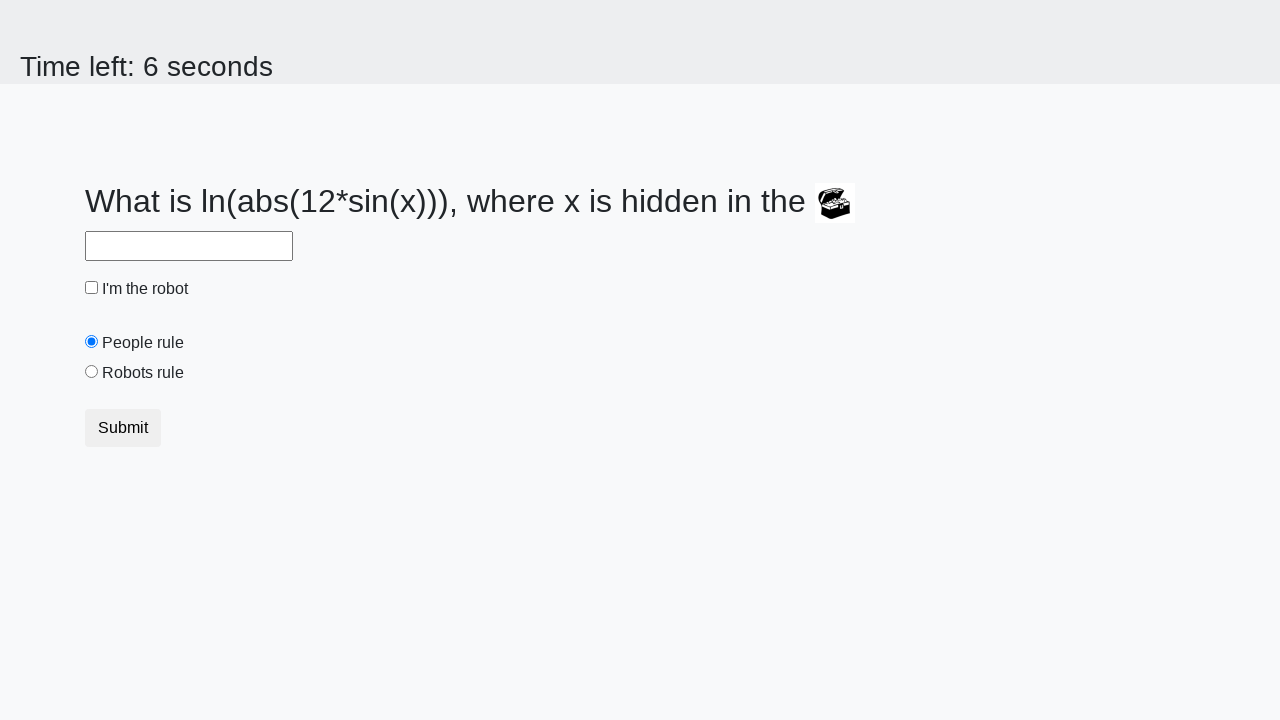

Calculated mathematical result using formula: log(abs(12*sin(x)))
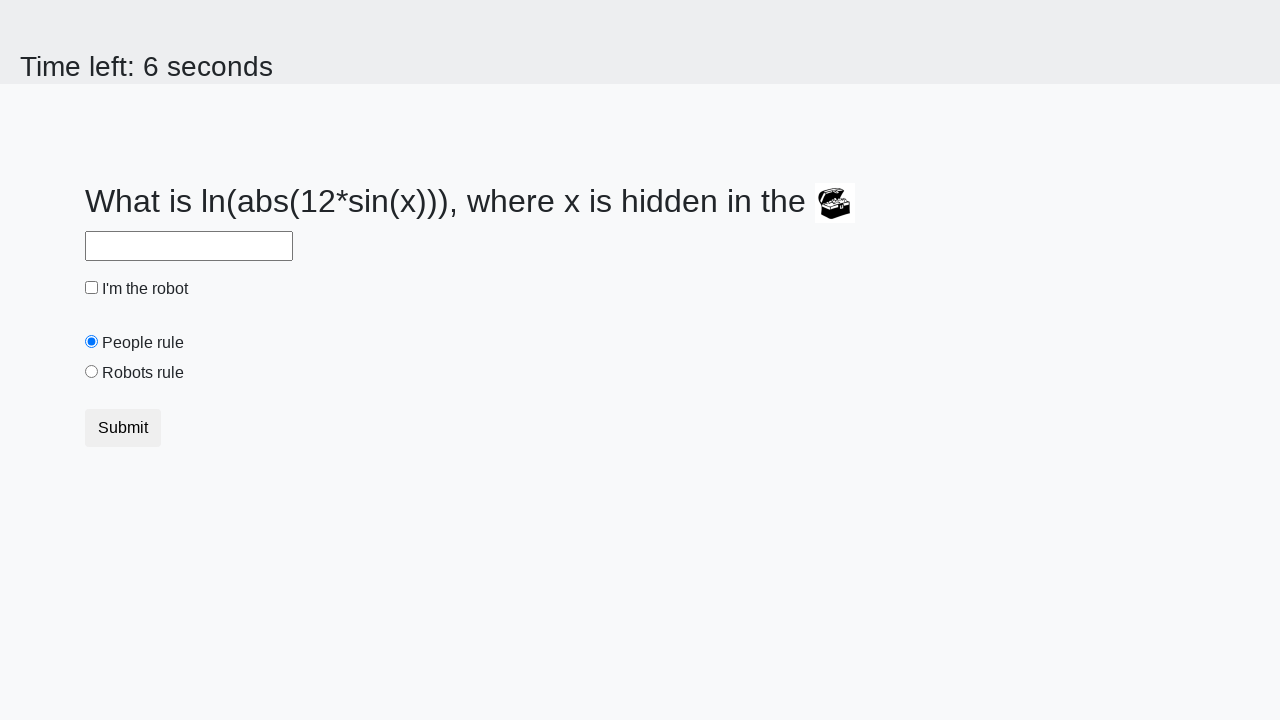

Filled answer field with calculated value on #answer
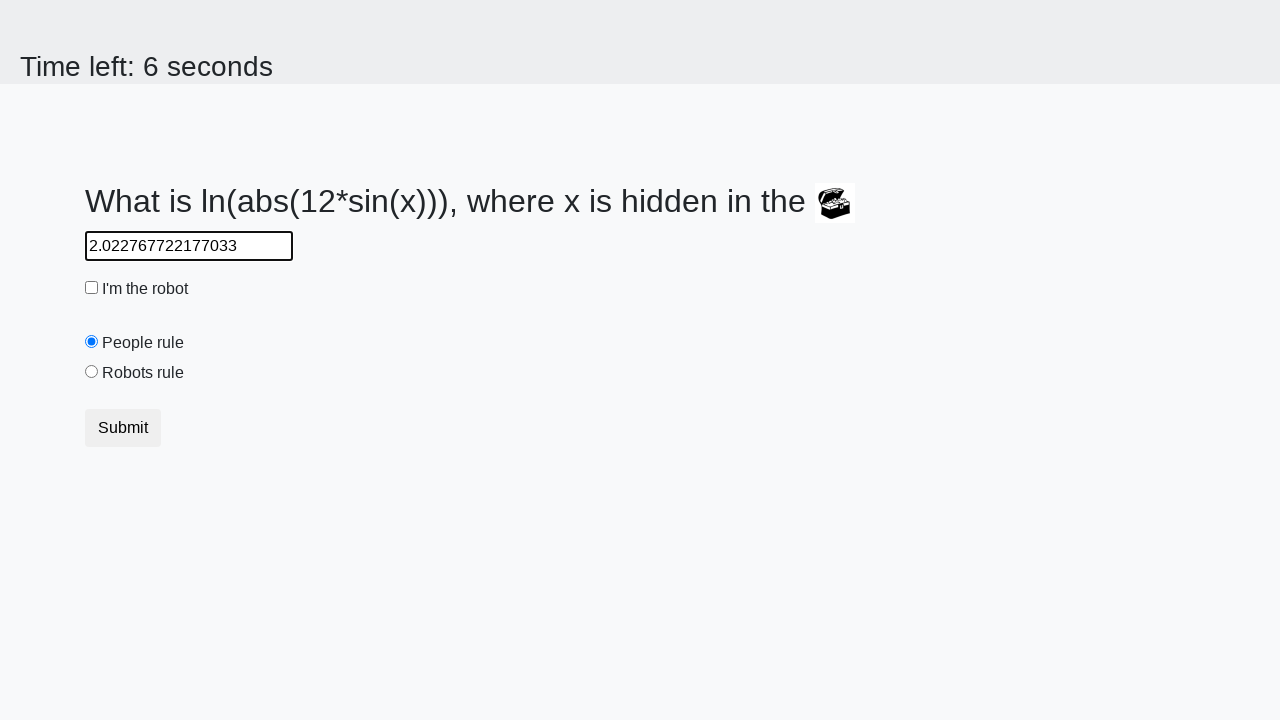

Clicked robot checkbox at (92, 288) on #robotCheckbox
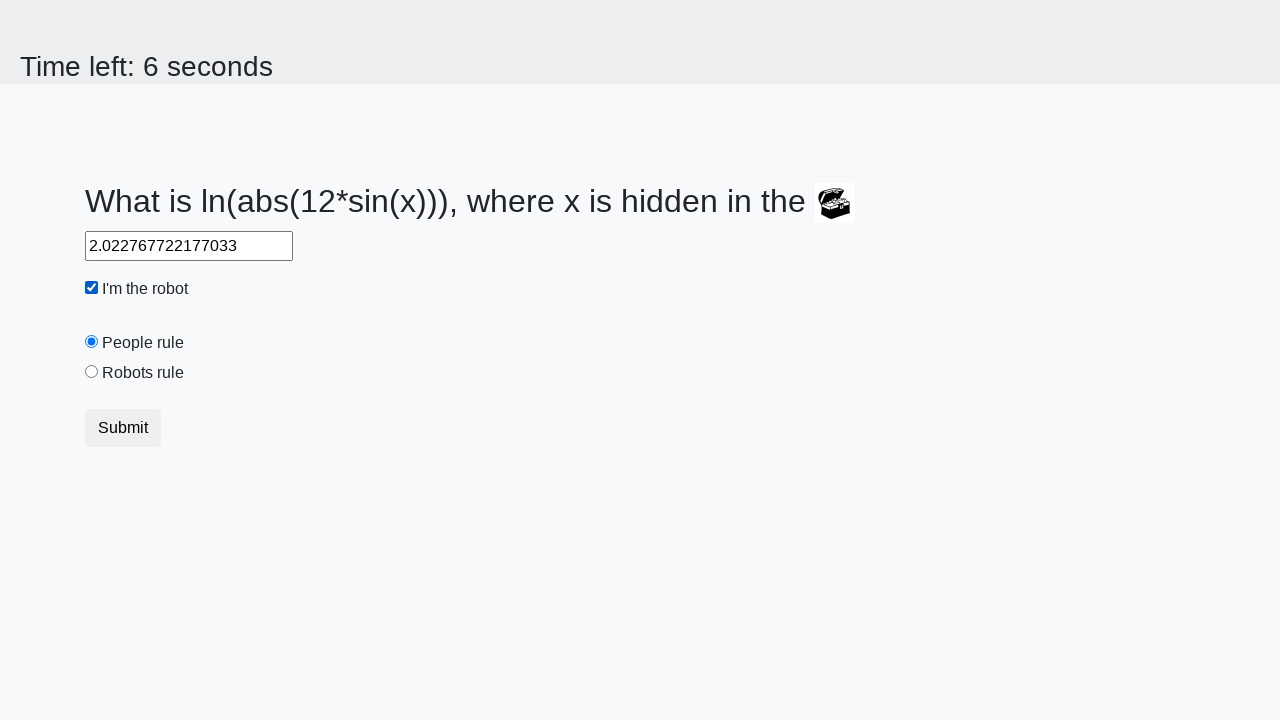

Clicked robots rule radio button at (92, 372) on #robotsRule
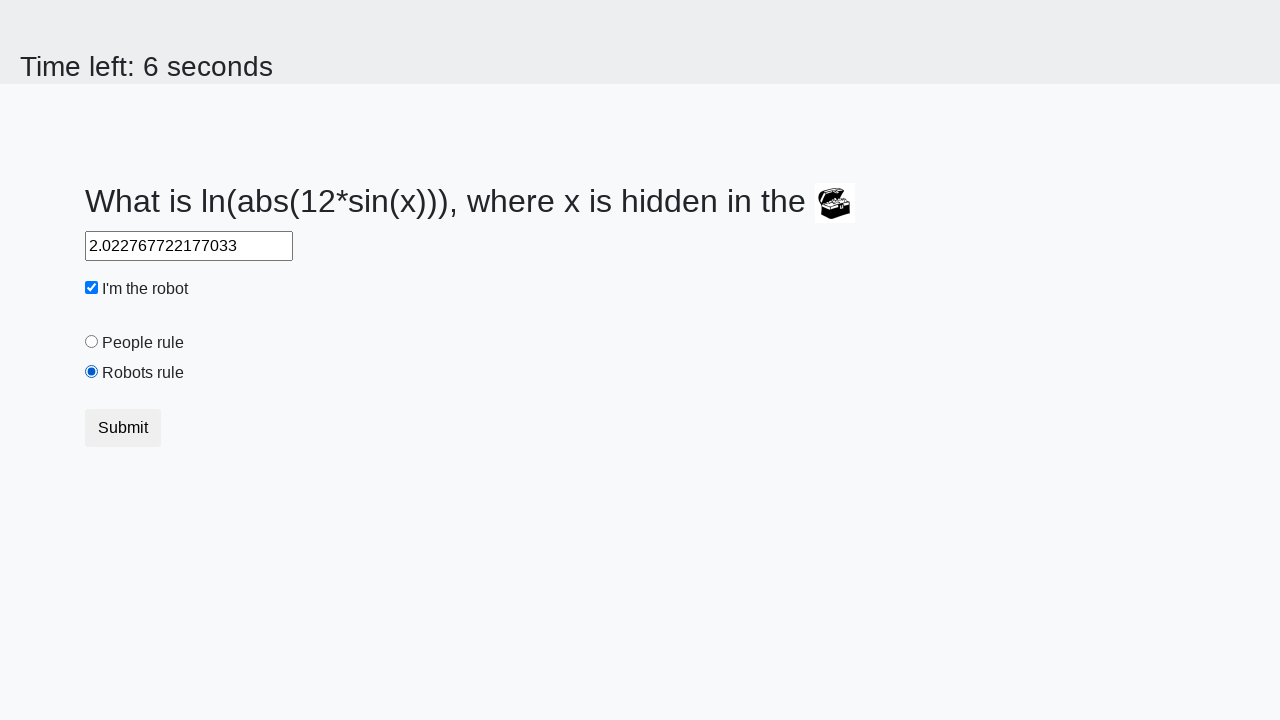

Clicked submit button to submit form at (123, 428) on button.btn
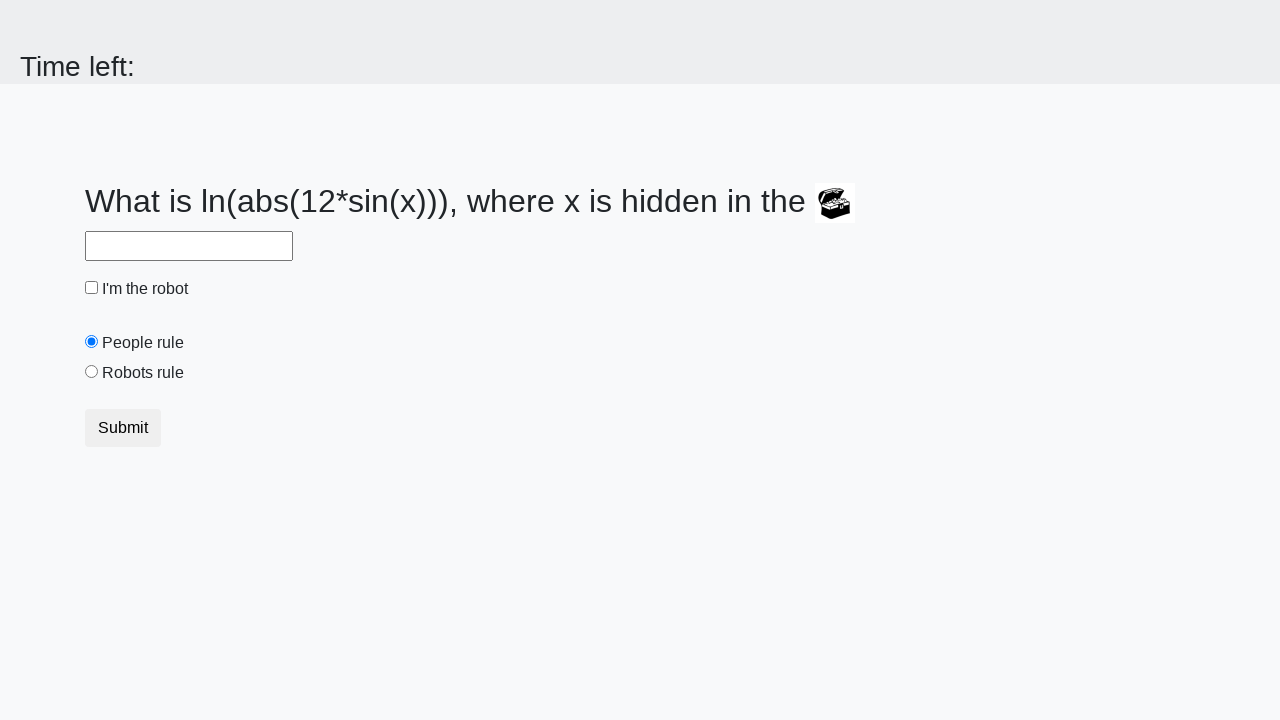

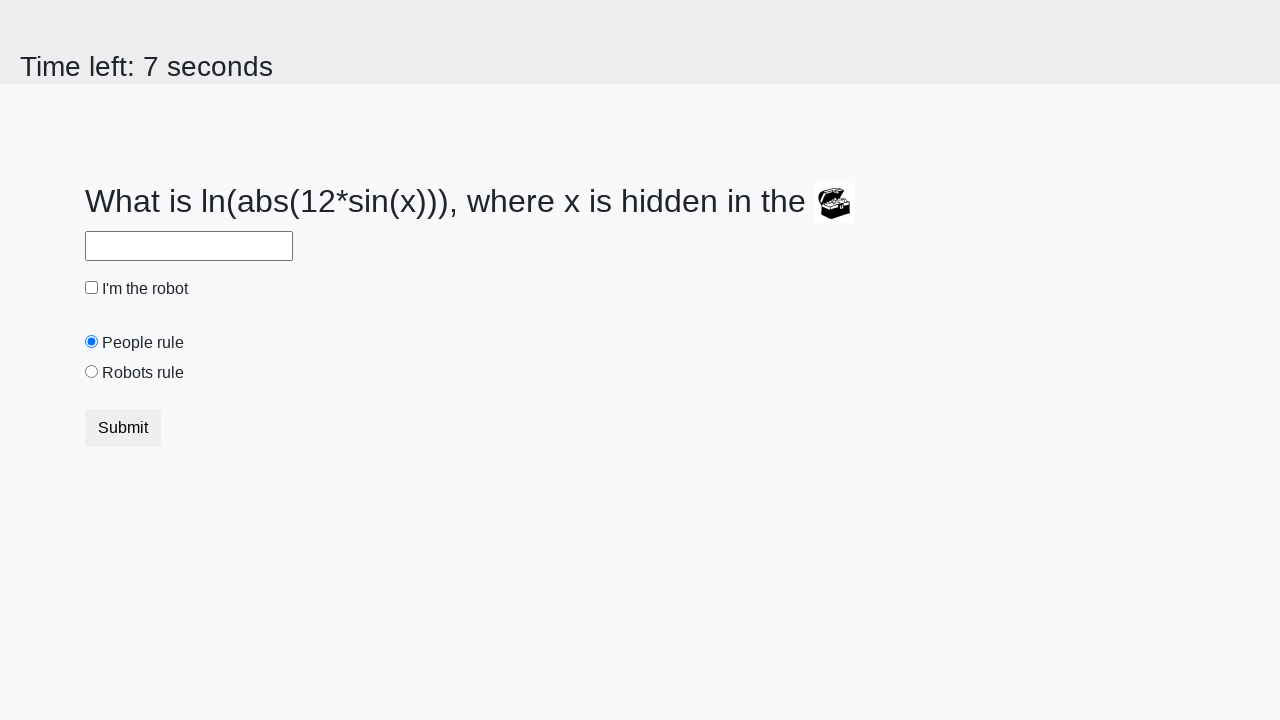